Tests that a saved change to an employee's name persists when switching between employees

Starting URL: https://devmountain-qa.github.io/employee-manager/1.2_Version/index.html

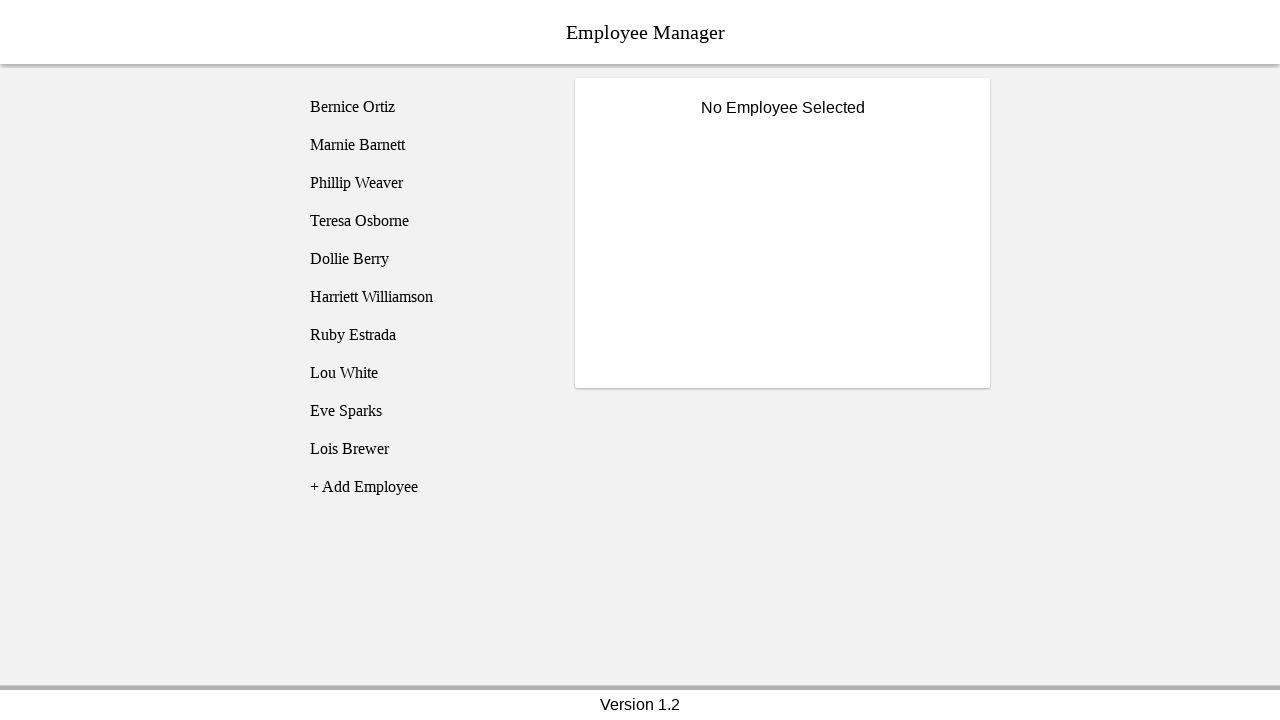

Clicked on Bernice Ortiz employee at (425, 107) on [name='employee1']
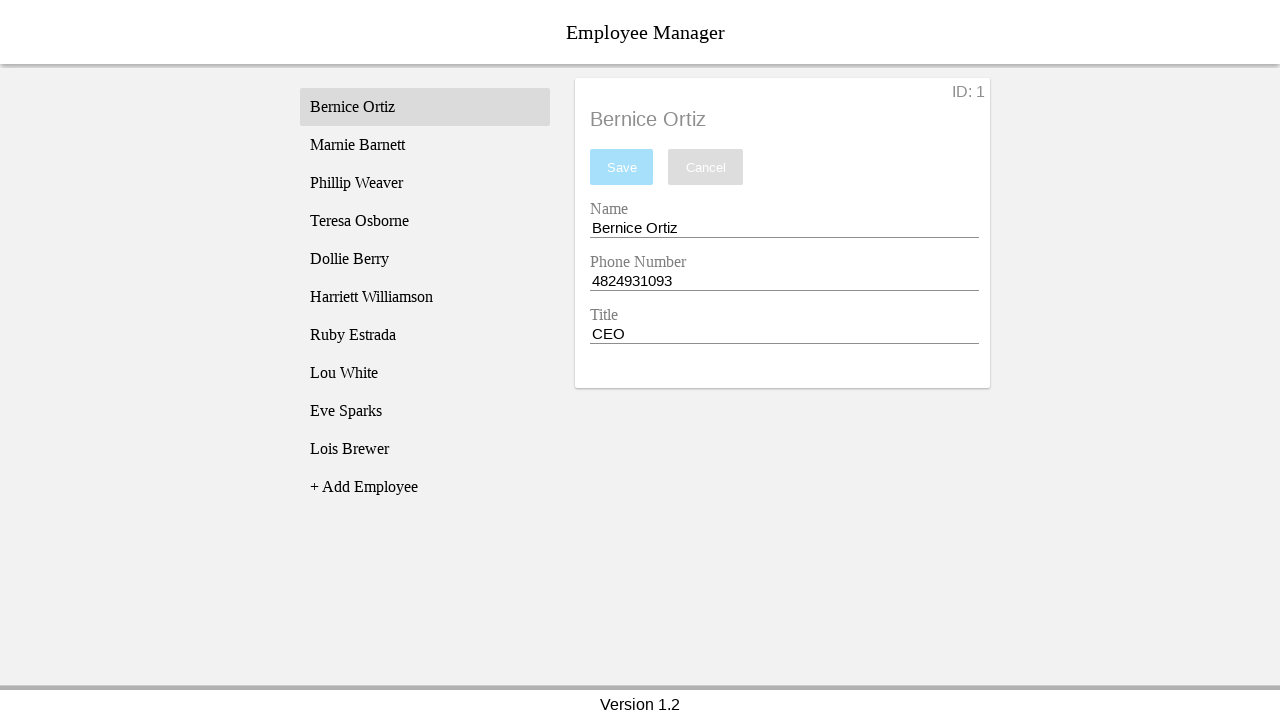

Name input field became visible
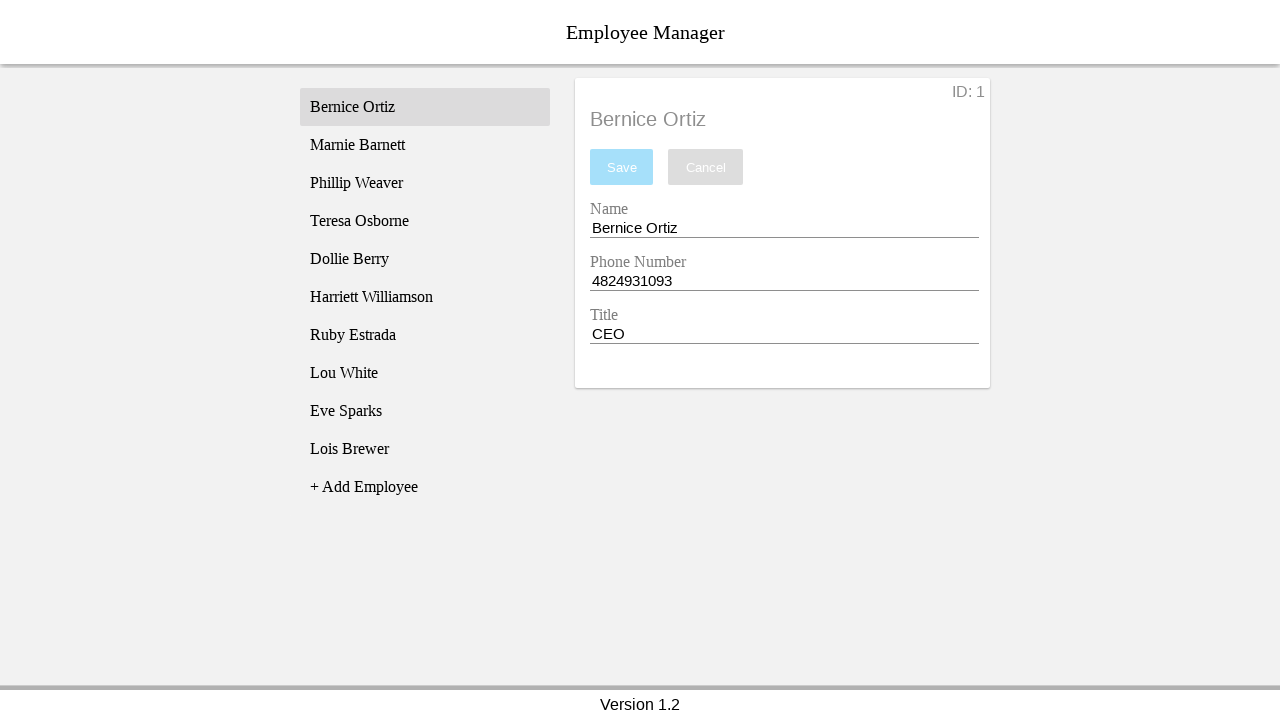

Filled name field with 'Test Name' on [name='nameEntry']
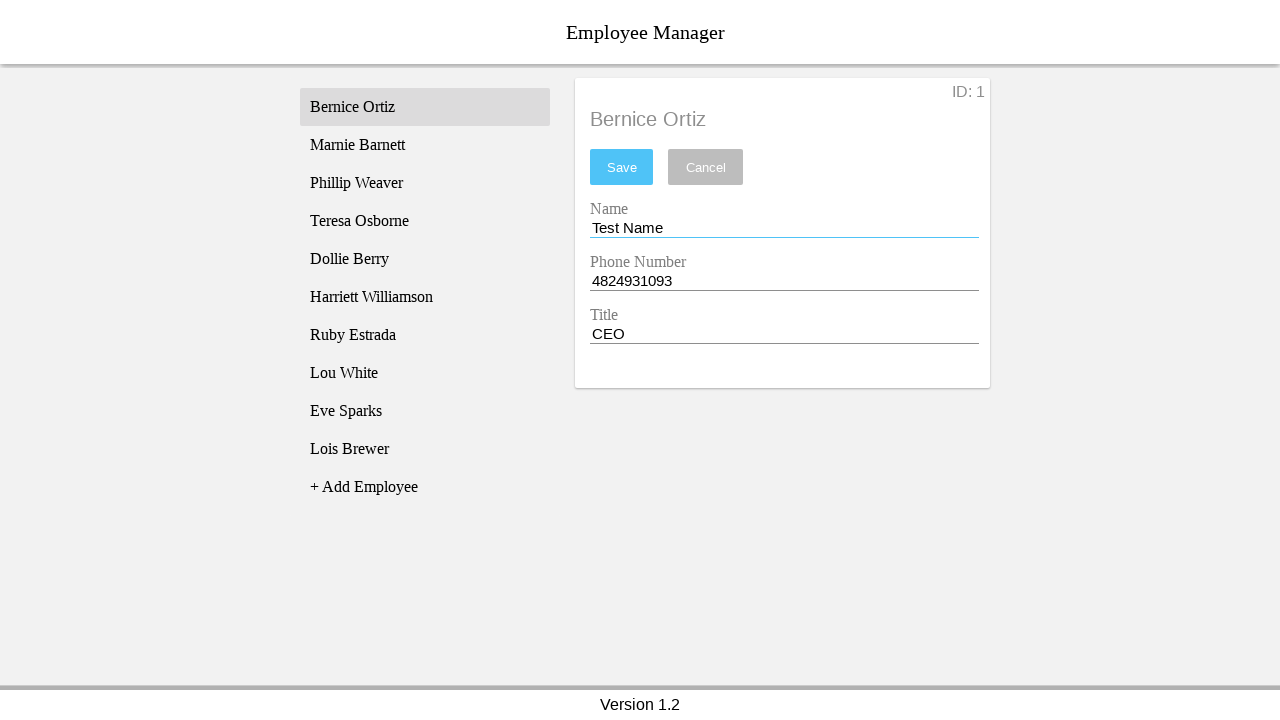

Clicked save button to persist the name change at (622, 167) on #saveBtn
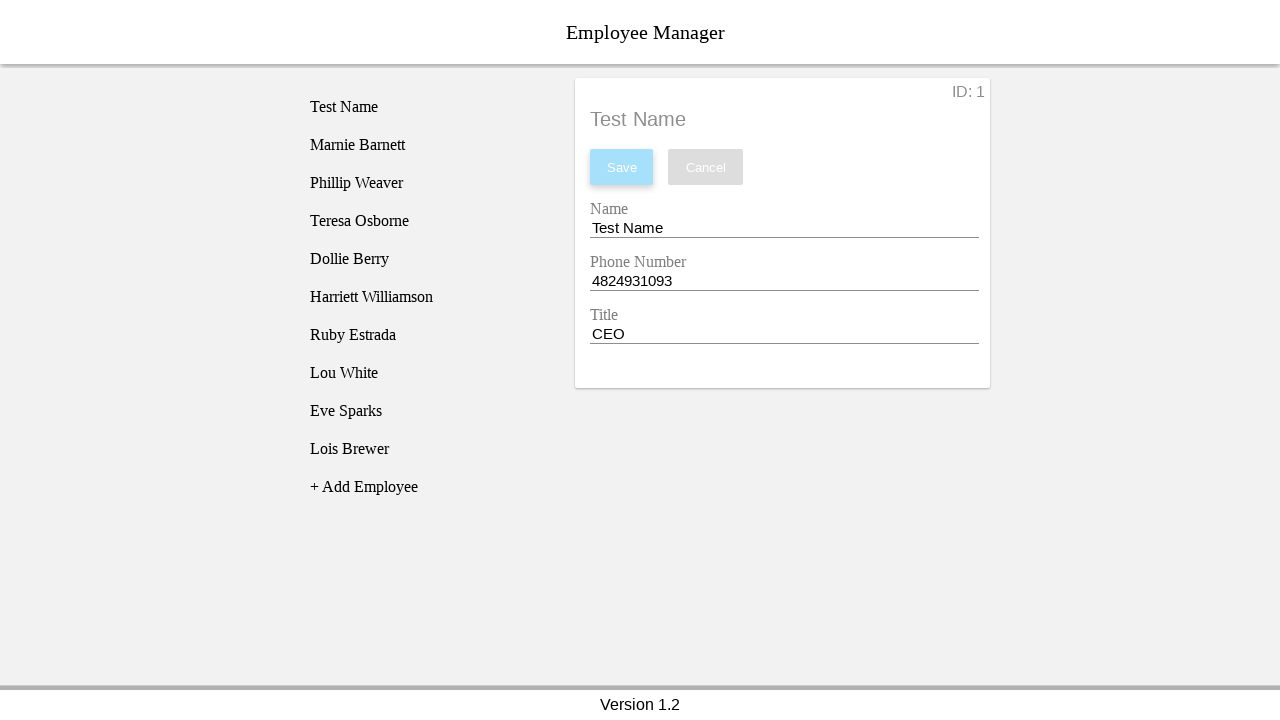

Clicked on Phillip Weaver employee to switch away at (425, 183) on [name='employee3']
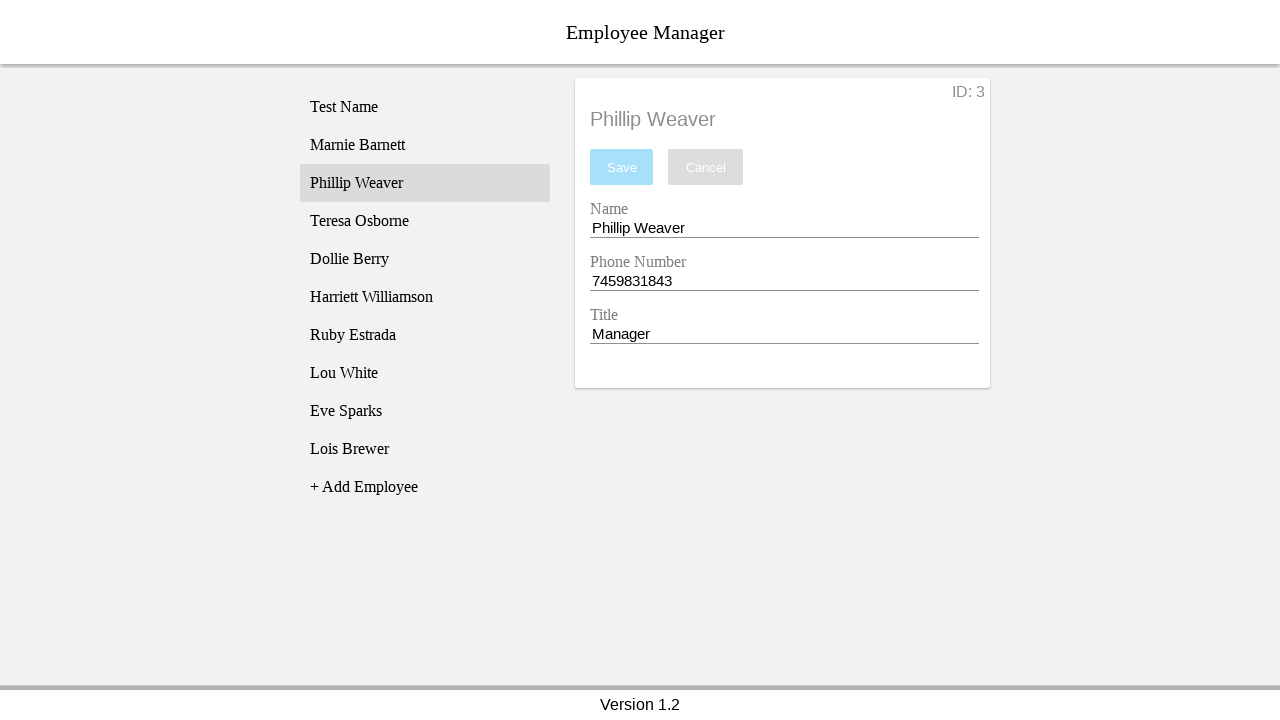

Clicked back on Bernice Ortiz employee record at (425, 107) on [name='employee1']
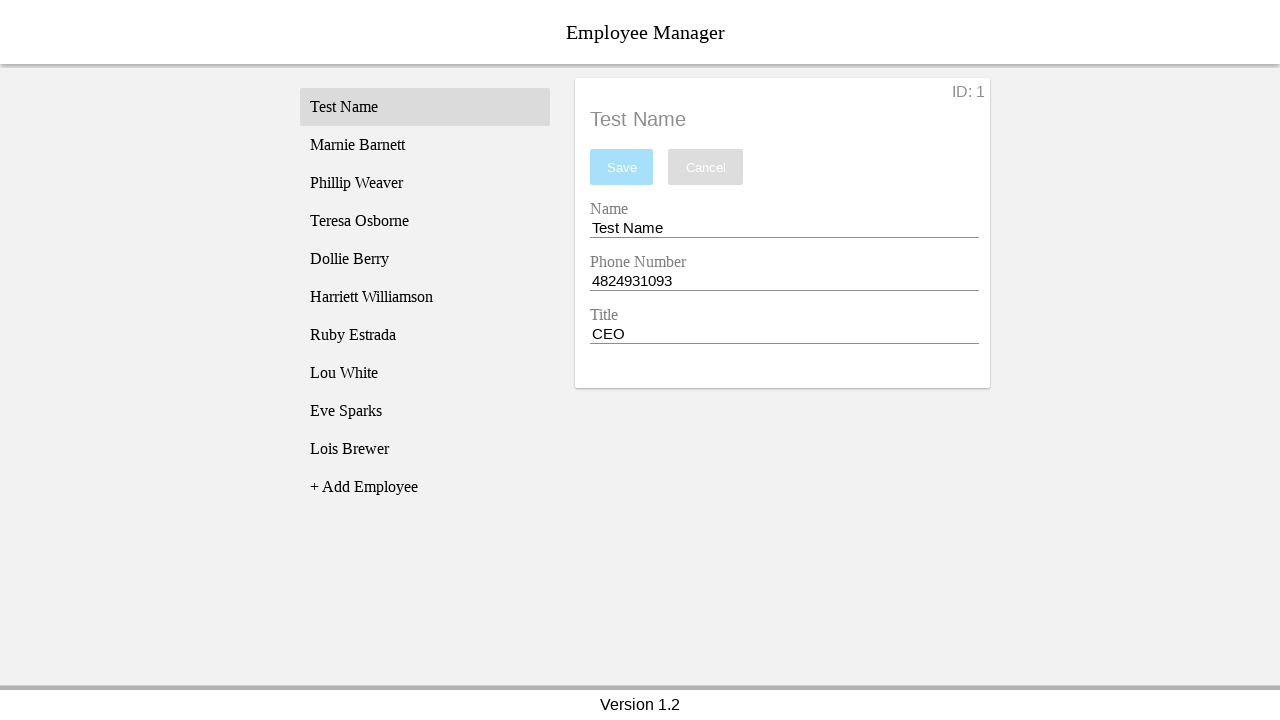

Verified the name field shows the saved 'Test Name' value
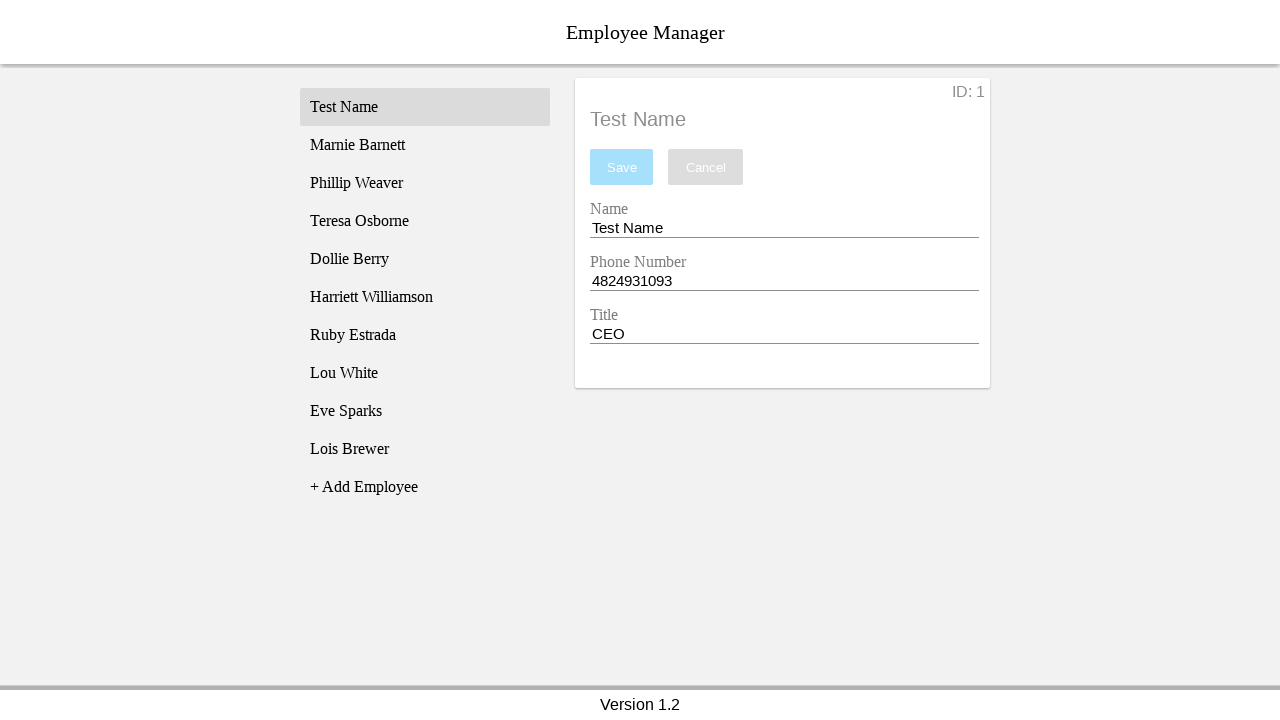

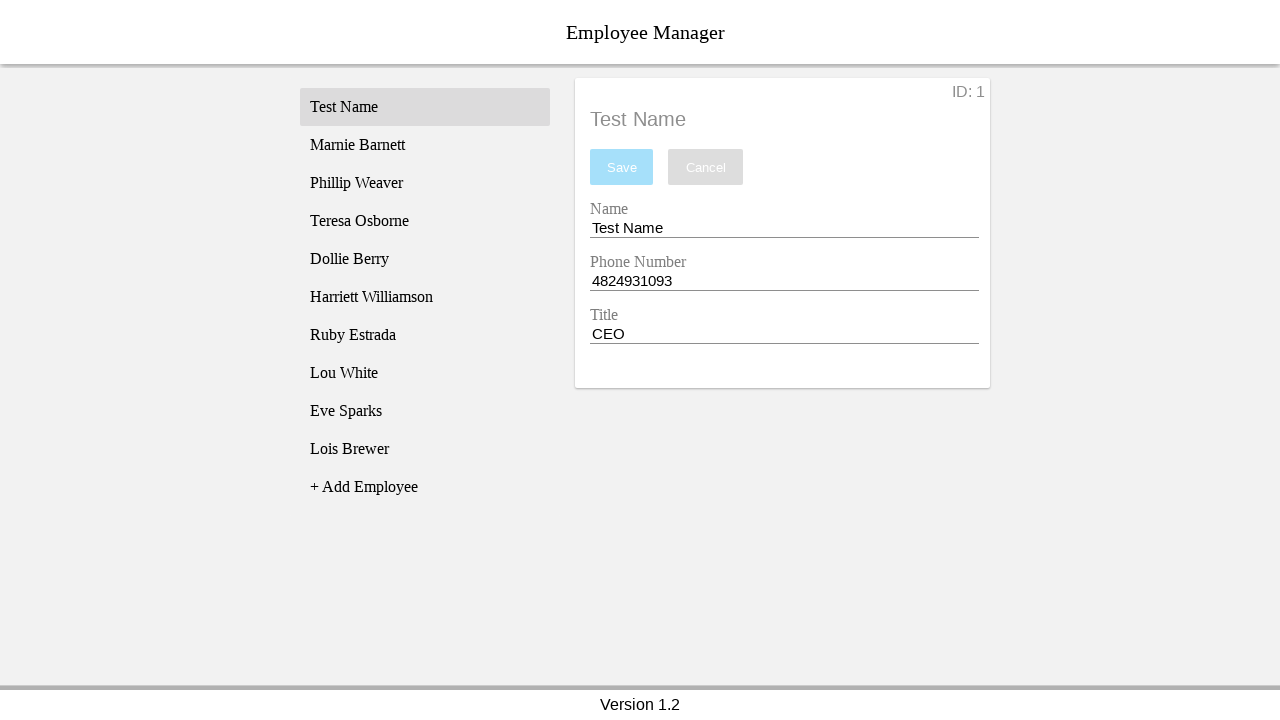